Tests a registration form by filling in required fields (first name, last name, email) and submitting the form, then verifies successful registration by checking for a congratulations message.

Starting URL: https://suninjuly.github.io/registration1.html

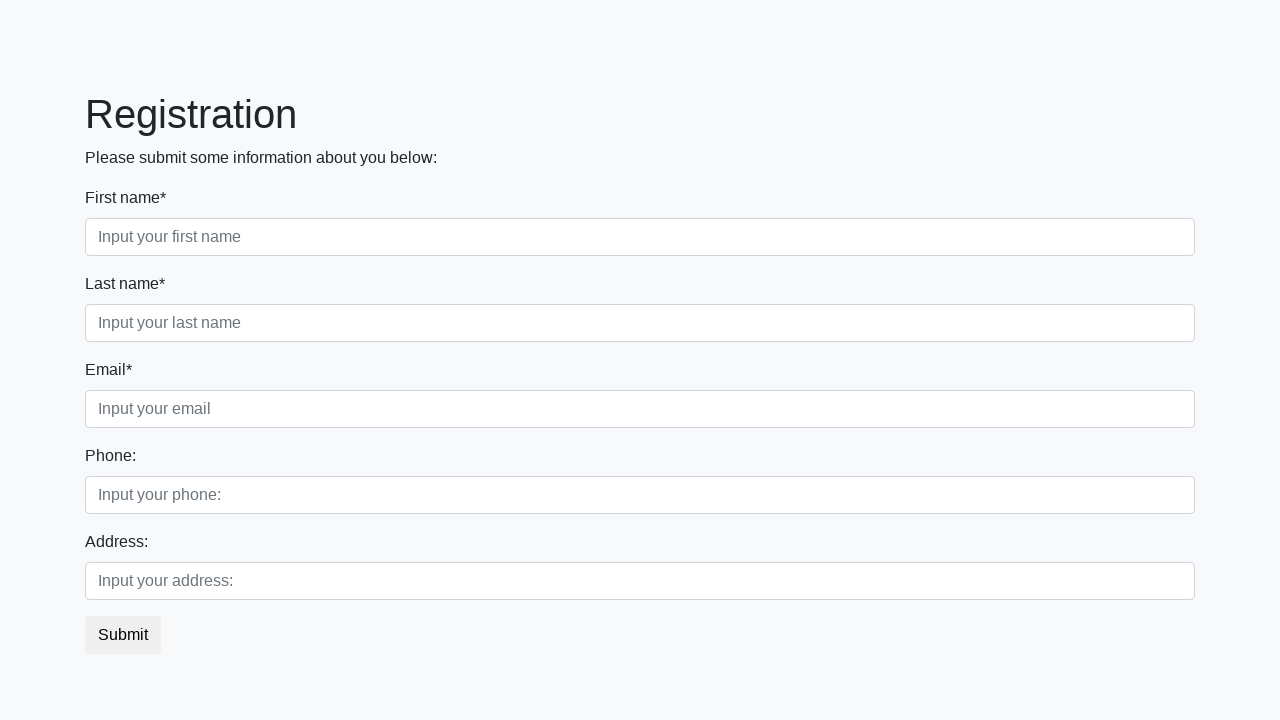

Filled first name field with 'Ivan' on input.form-control.first[required]
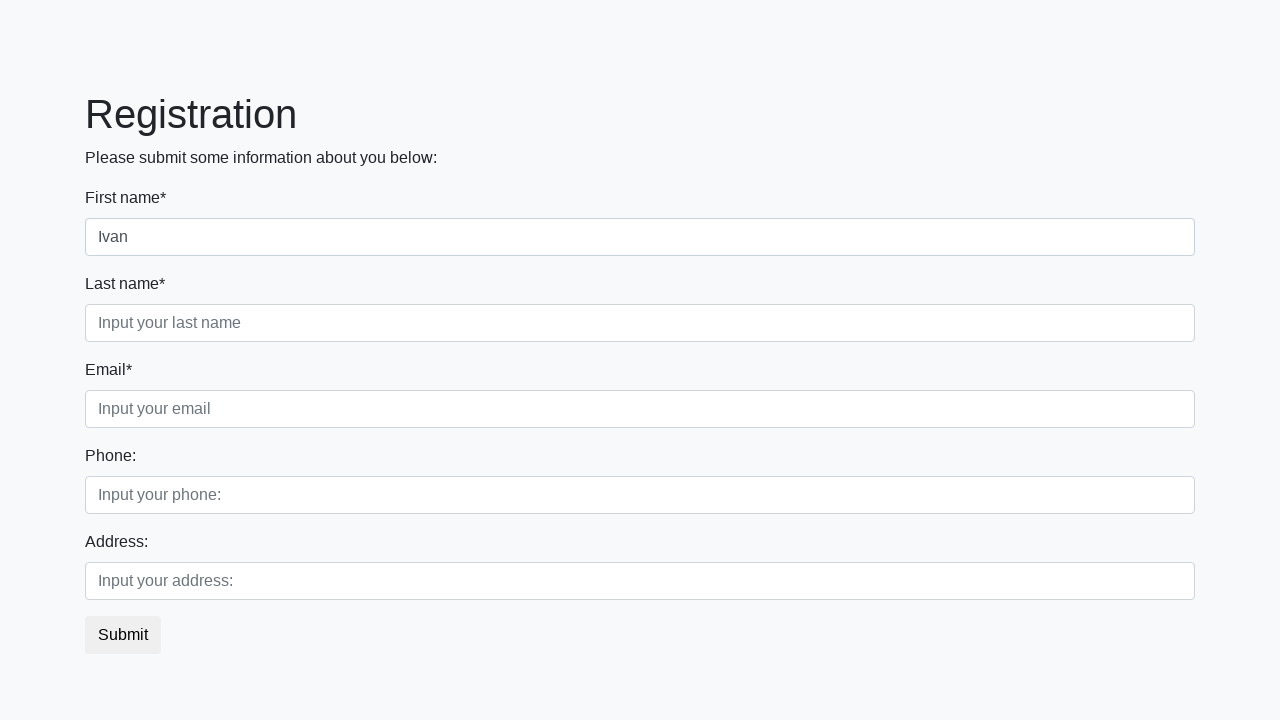

Filled last name field with 'Petrov' on input.form-control.second[required]
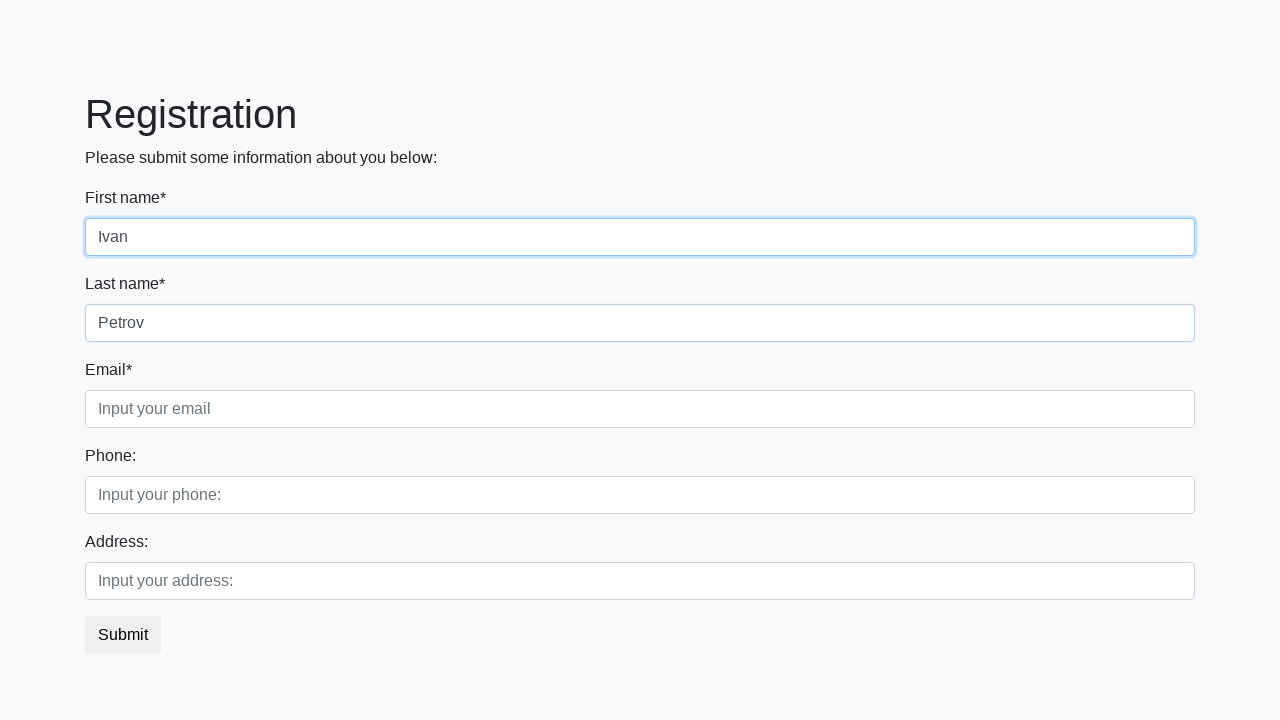

Filled email field with 'testuser@example.com' on input.form-control.third[required]
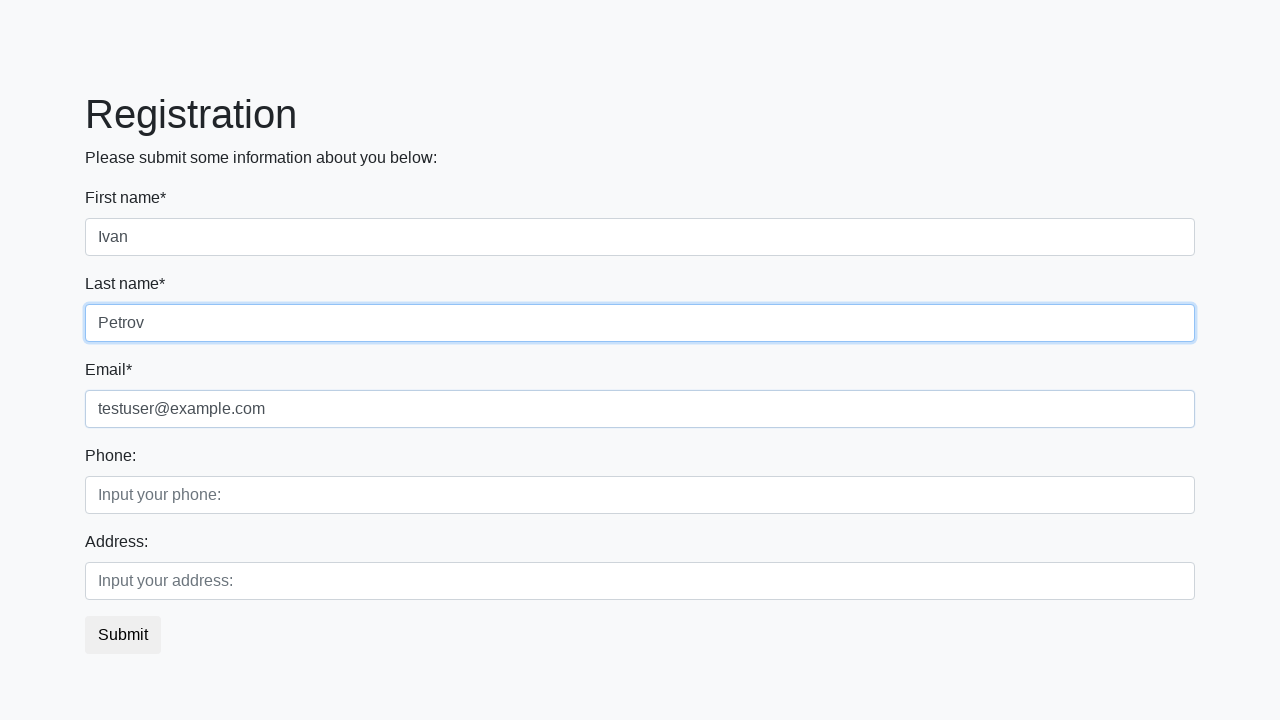

Clicked submit button to register at (123, 635) on button.btn
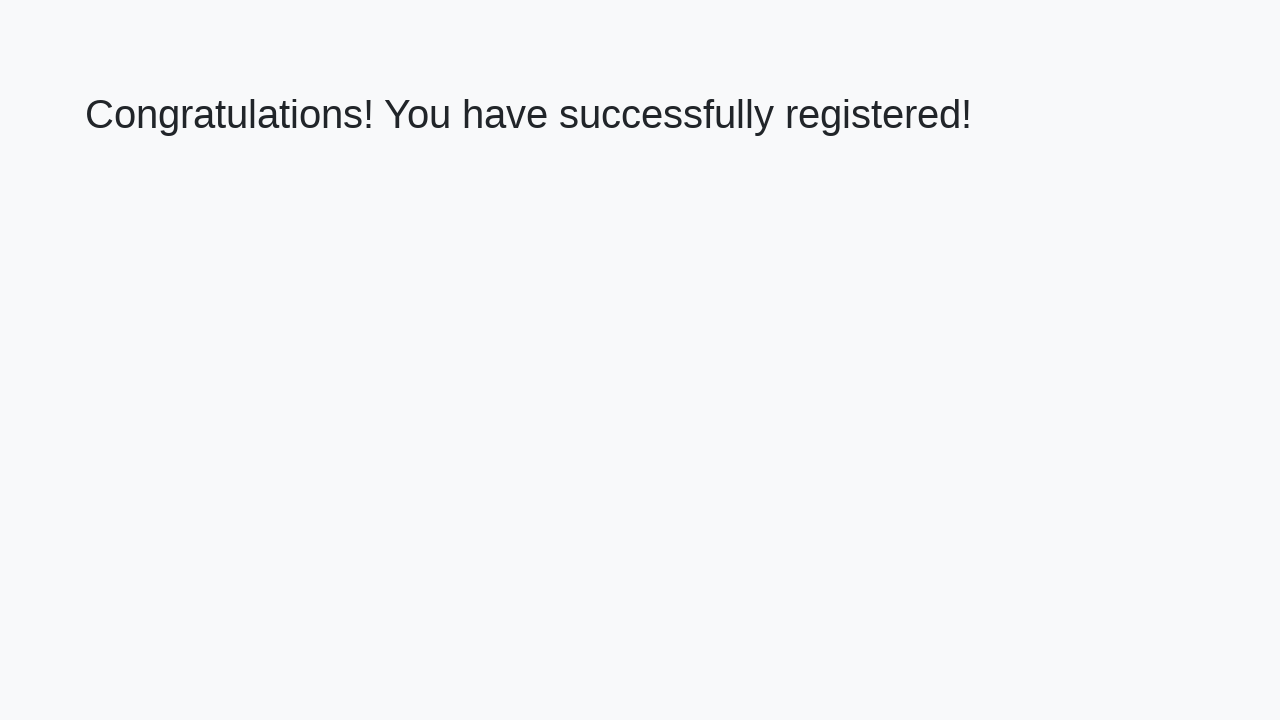

Success message header loaded
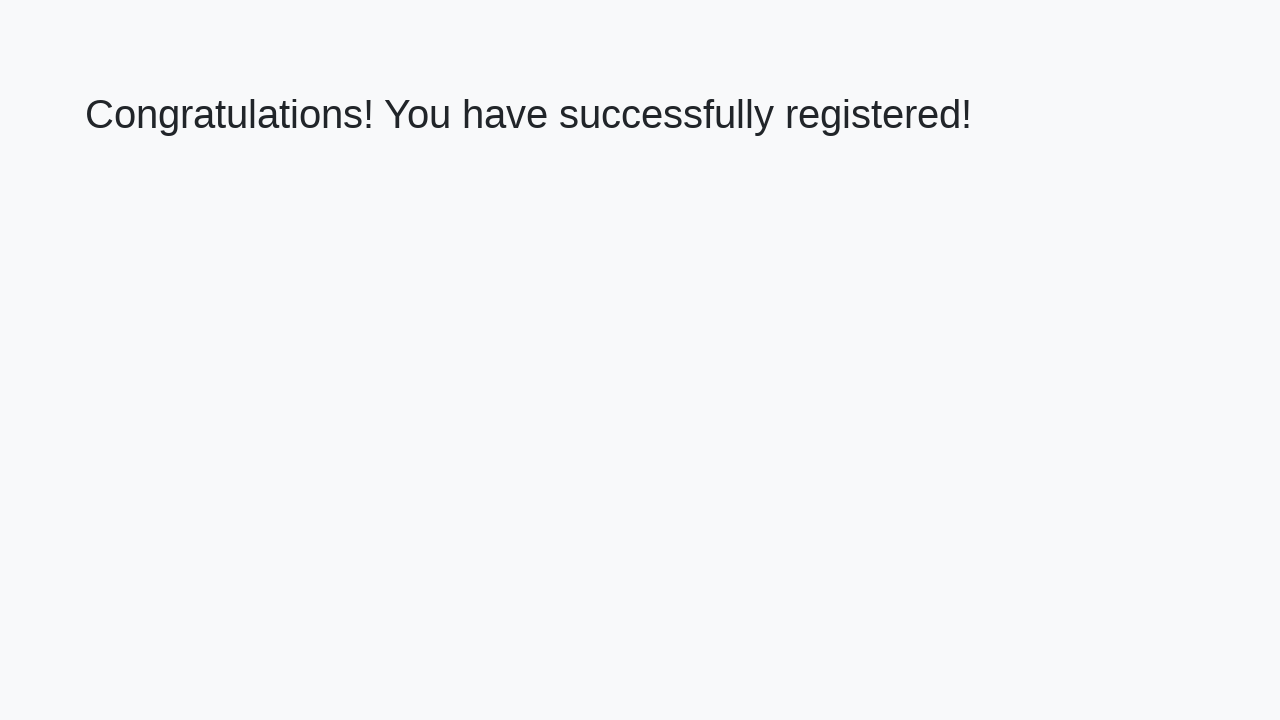

Retrieved success message text
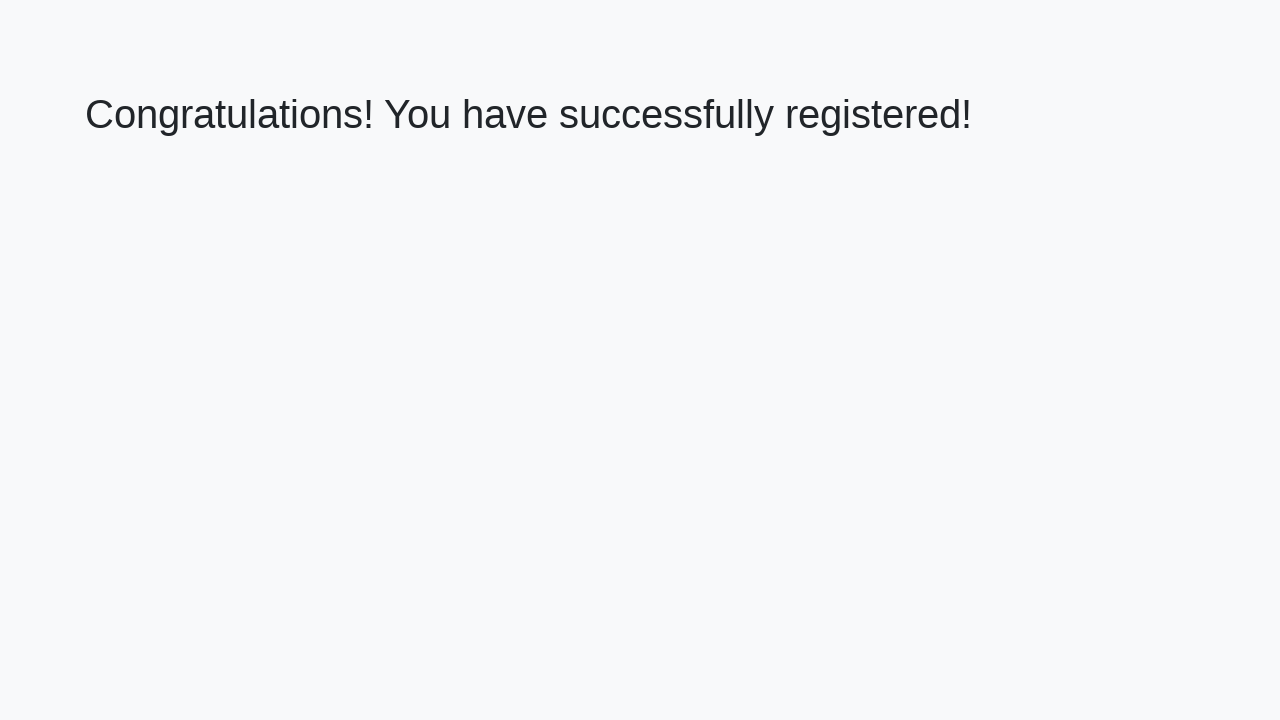

Verified congratulations message displayed
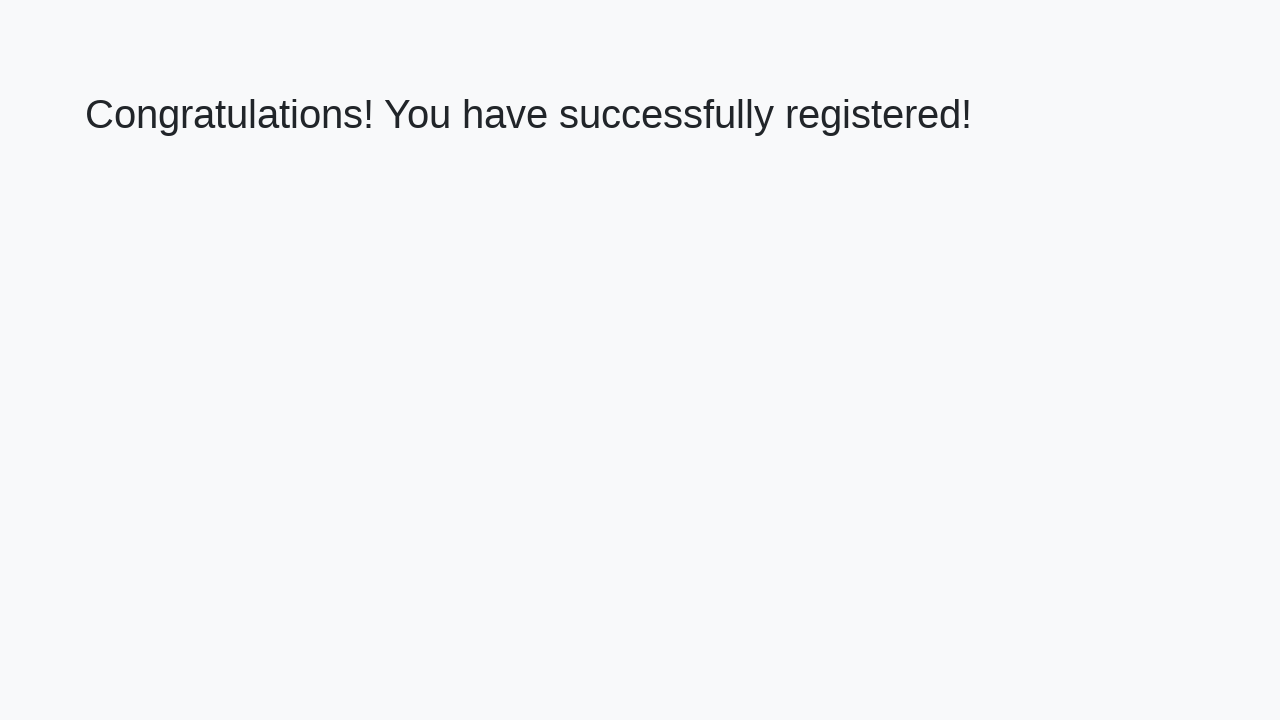

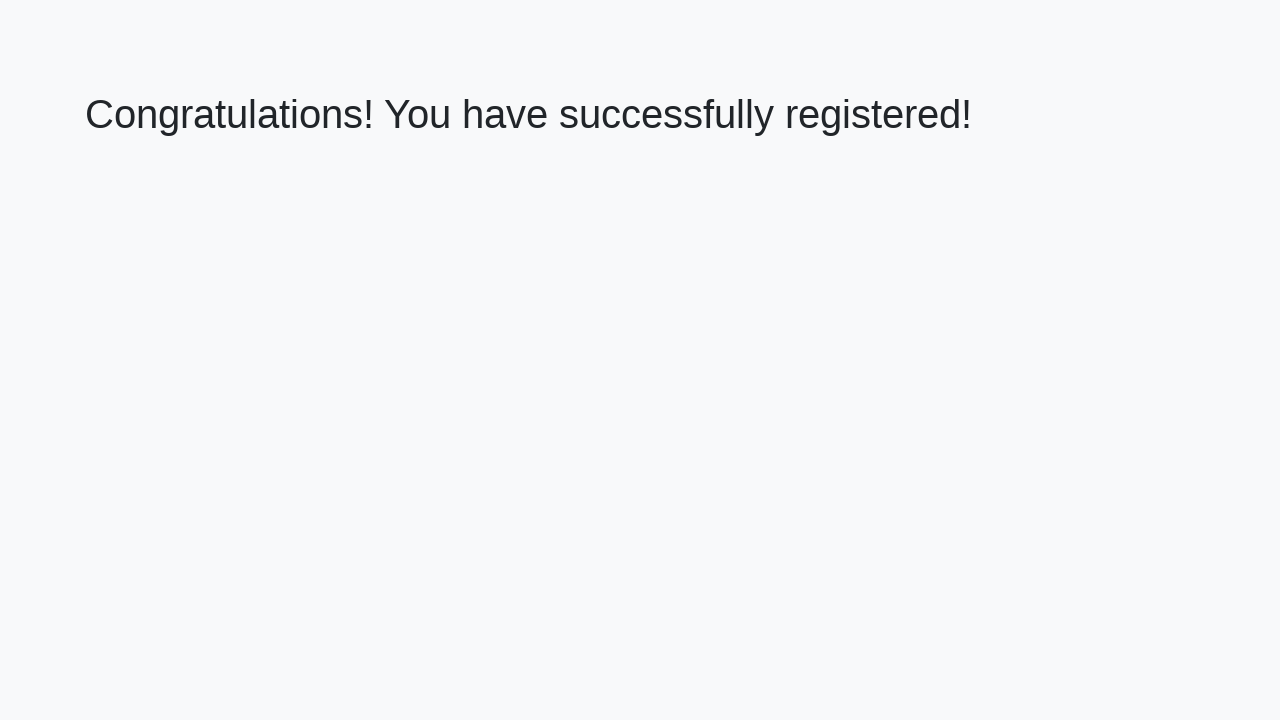